Tests navigation across multiple browser windows by clicking on TimeTable/Track menu and opening a new window for service tracking

Starting URL: https://www.apsrtconline.in/

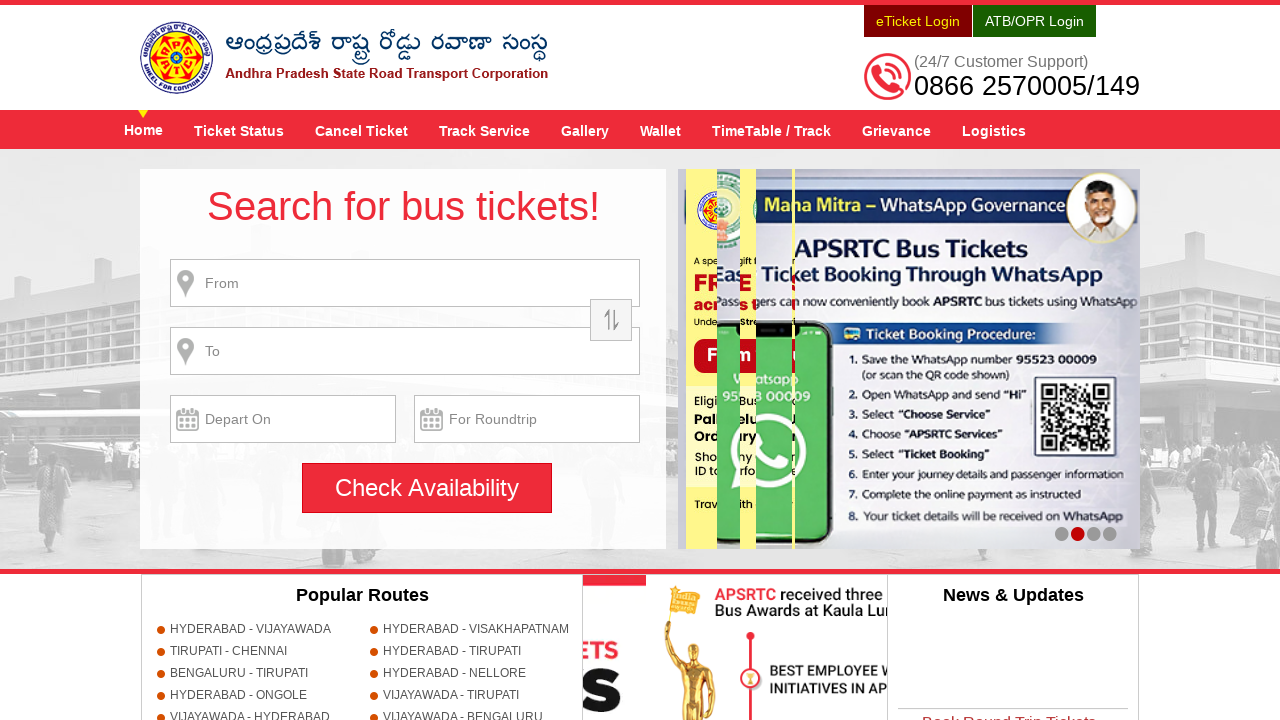

Clicked on TimeTable/Track menu at (772, 130) on xpath=//a[@title='TimeTable / Track']
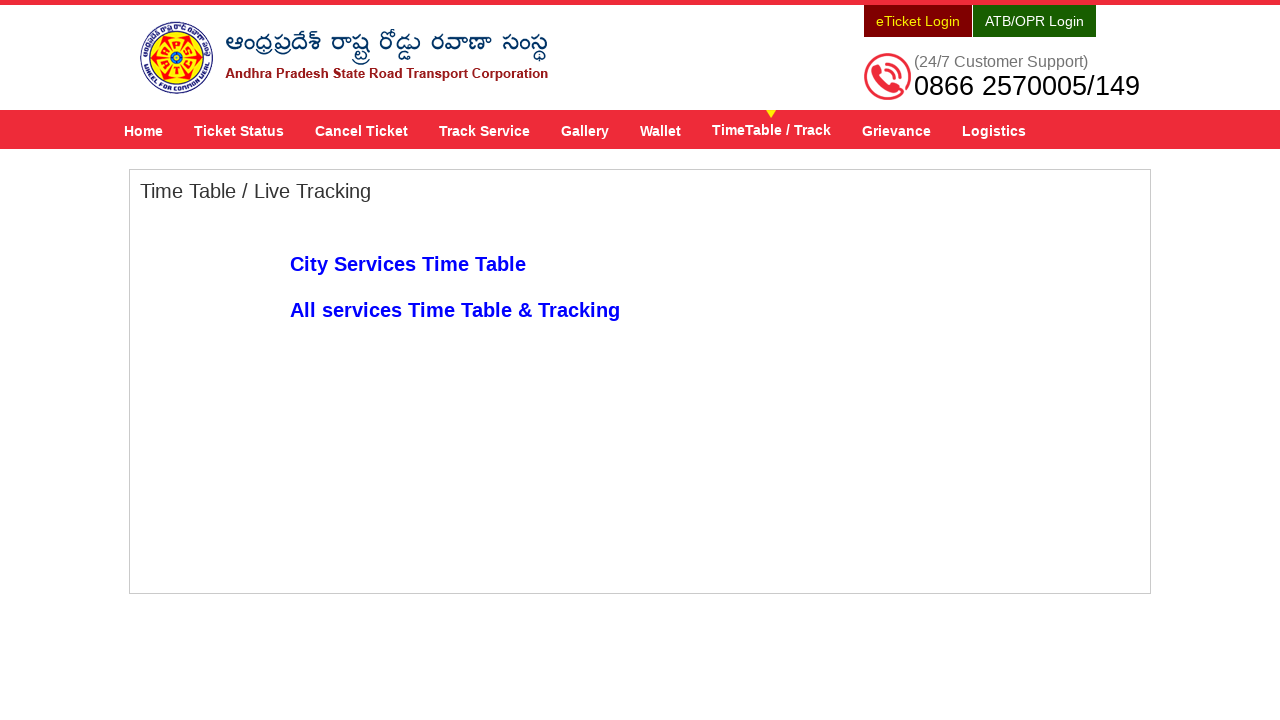

Clicked on All services Time Table & Tracking link to open new window at (455, 310) on xpath=//a[text()='All services Time Table & Tracking']
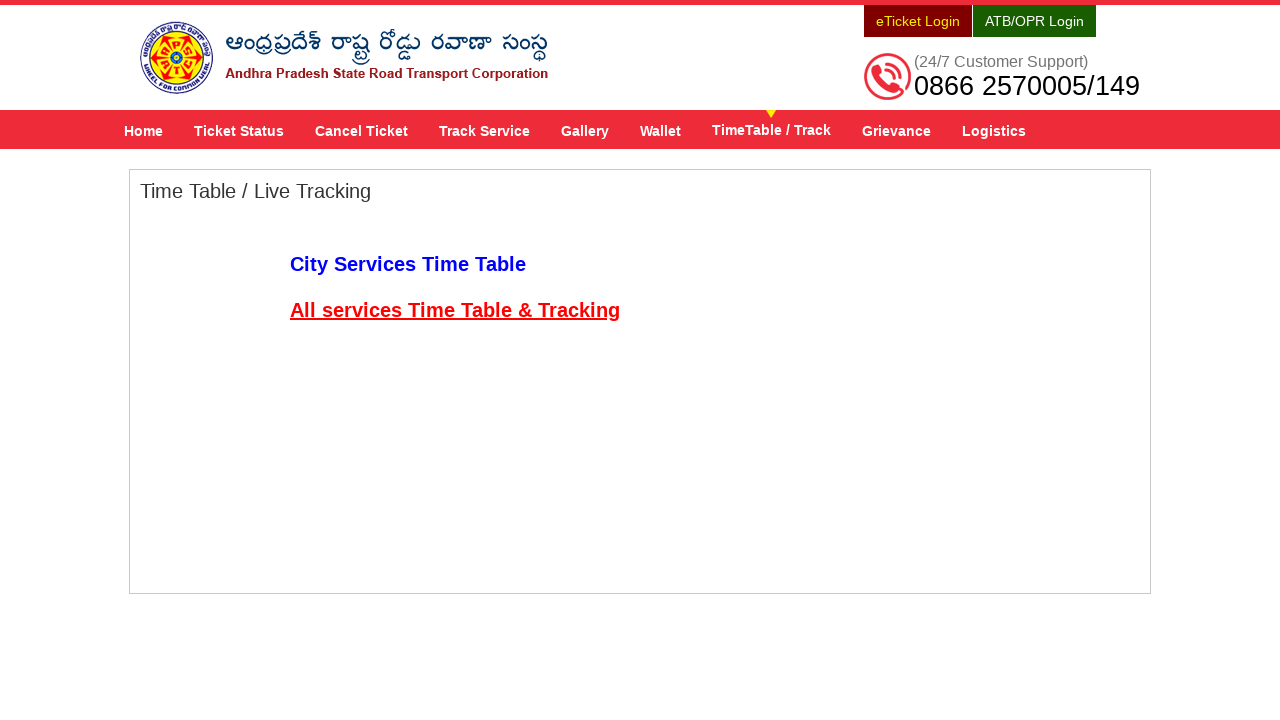

Captured new browser window
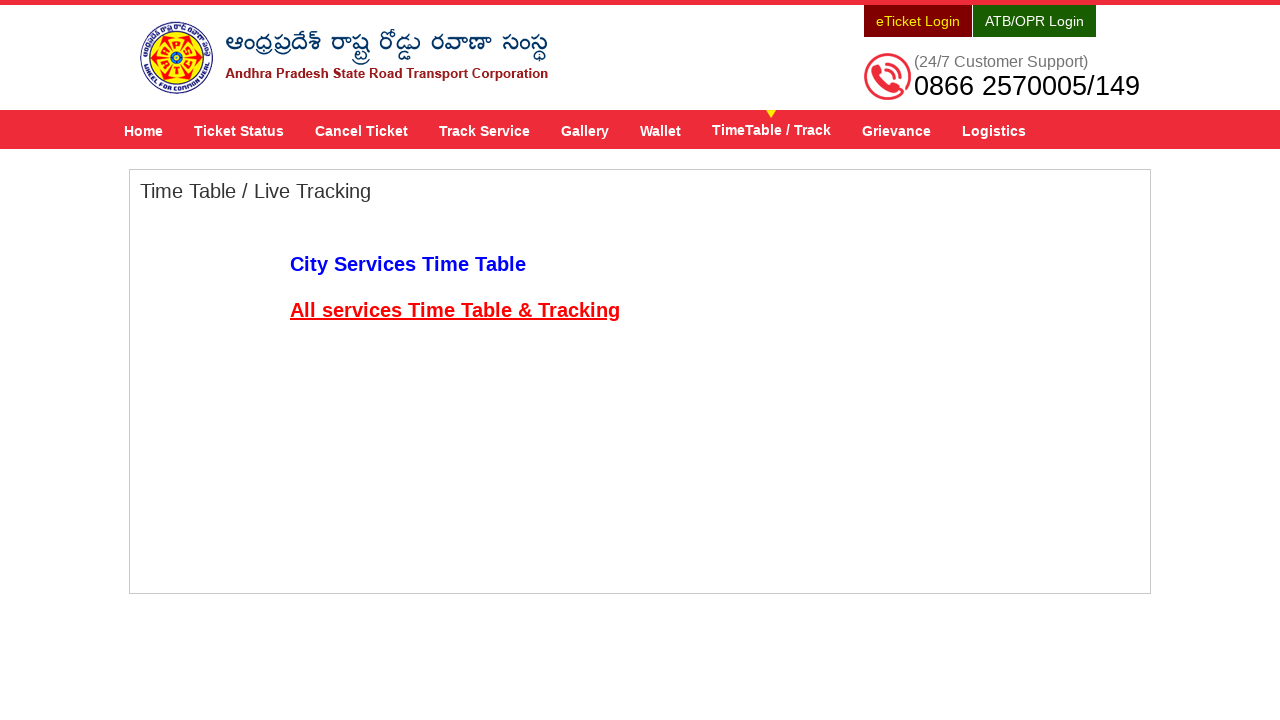

New window loaded successfully
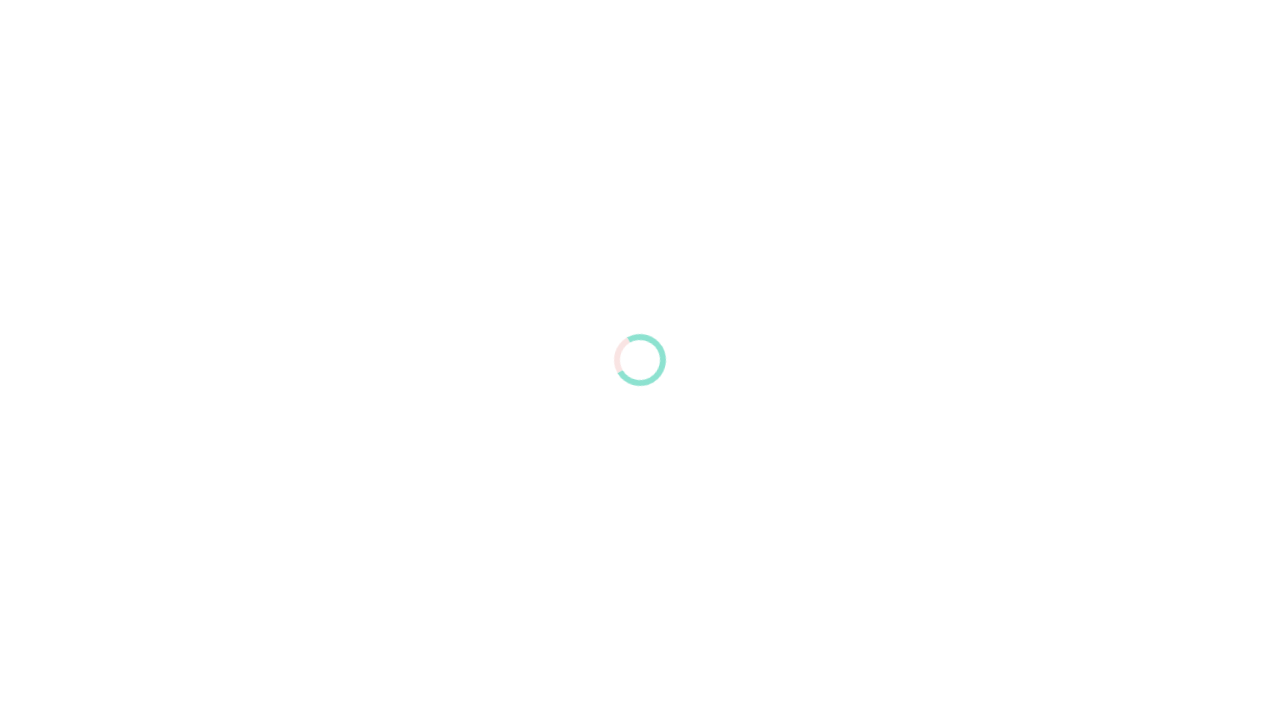

Verified new window title: APSRTC LIVE TRACK
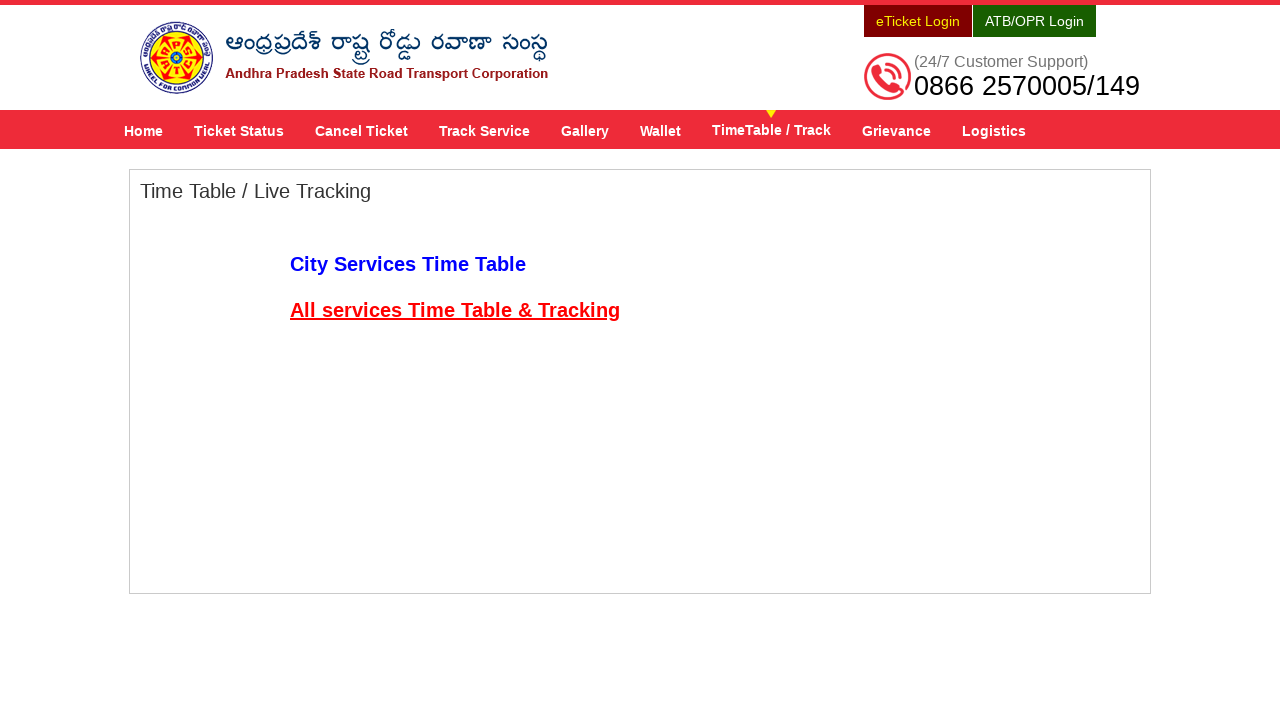

Closed the new browser window
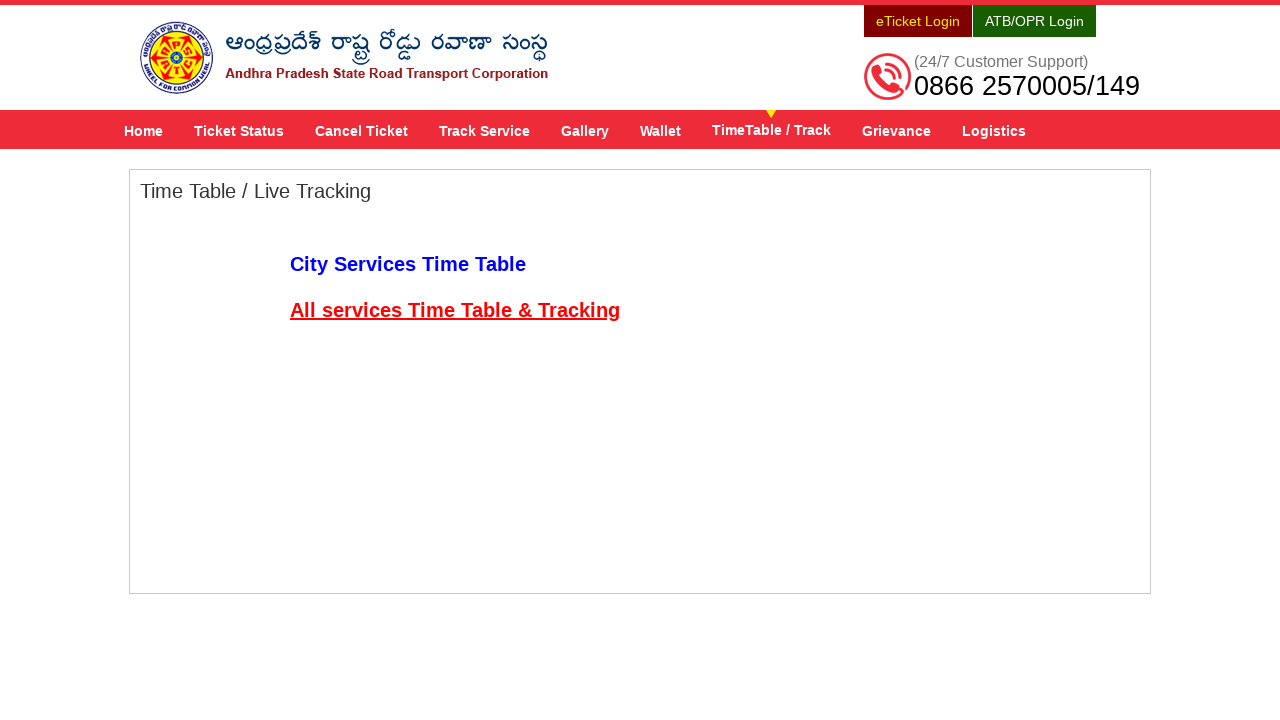

Clicked Home button on original page at (144, 130) on xpath=//a[@title='Home']
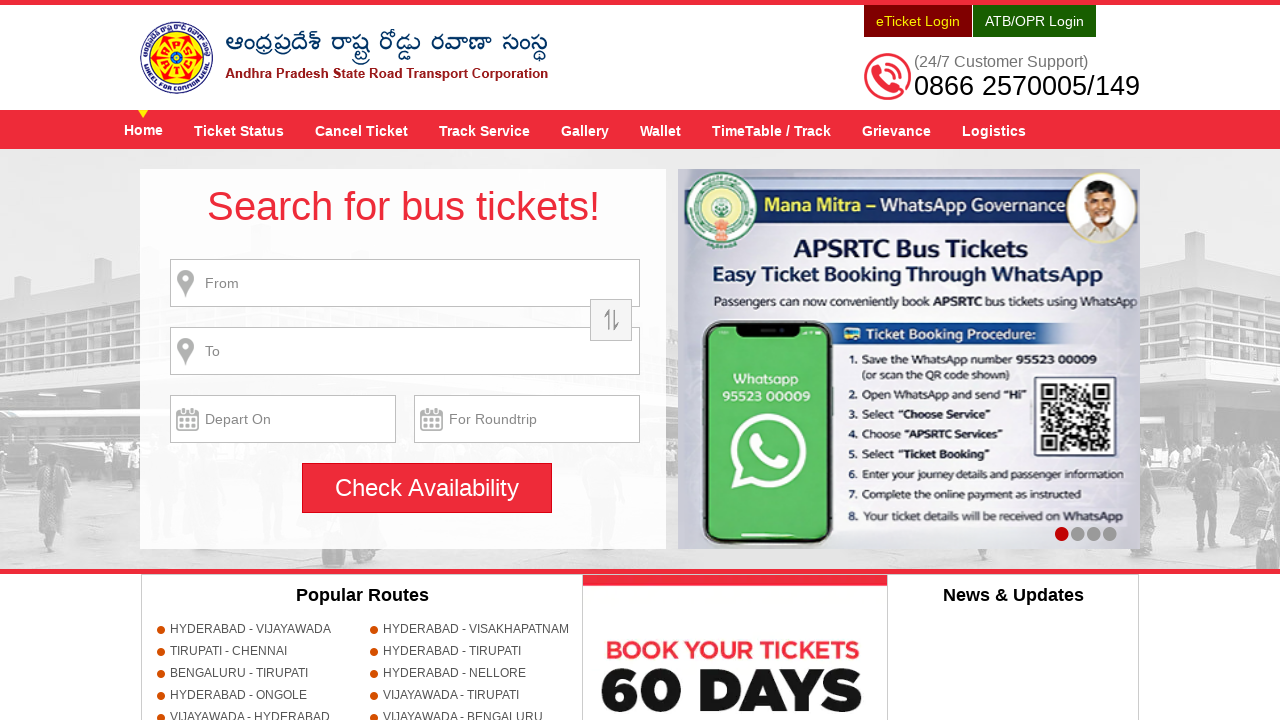

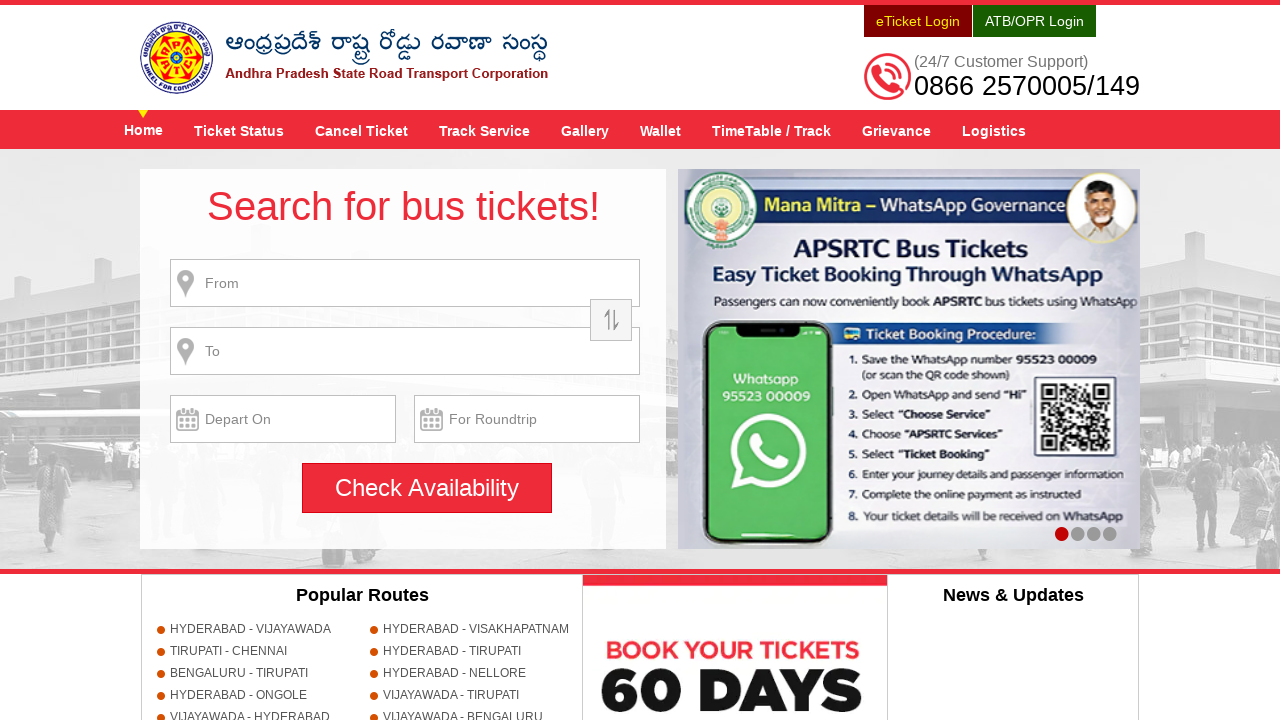